Tests YouTube social media link by scrolling down to footer and clicking the YouTube icon to verify it opens the correct page

Starting URL: https://opensource-demo.orangehrmlive.com/web/index.php/auth/login

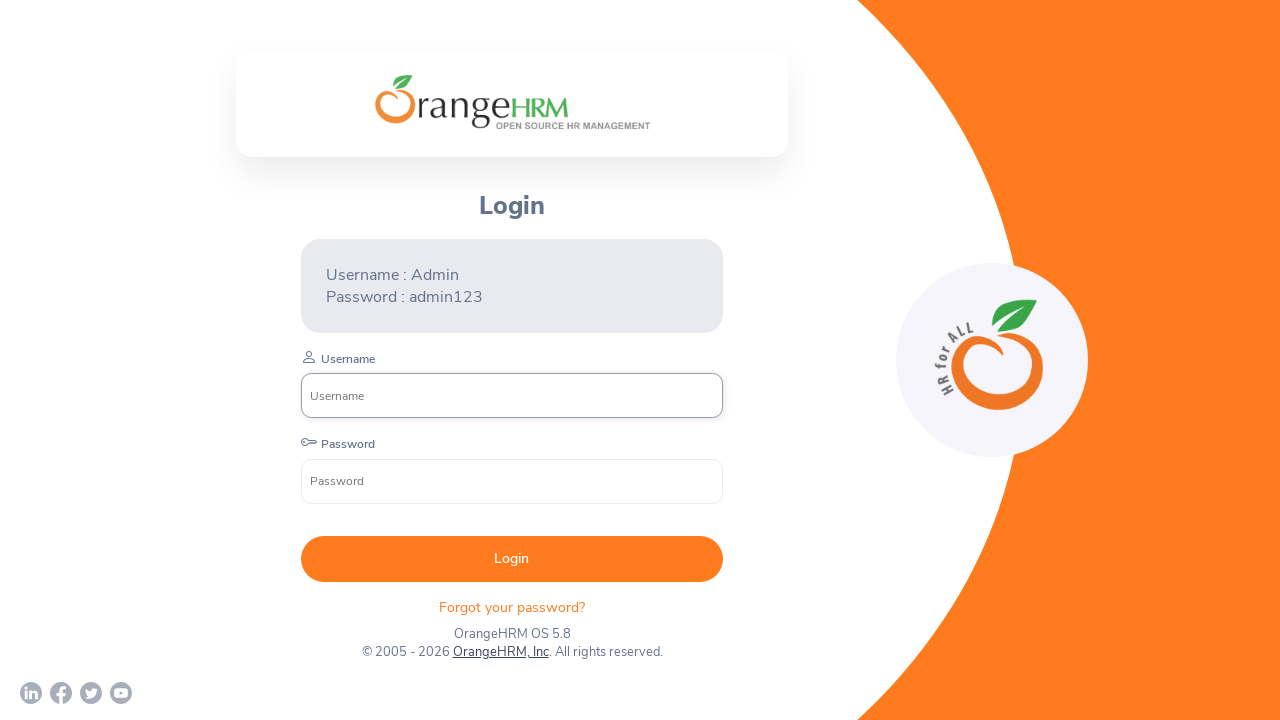

Scrolled down 500 pixels to view footer links
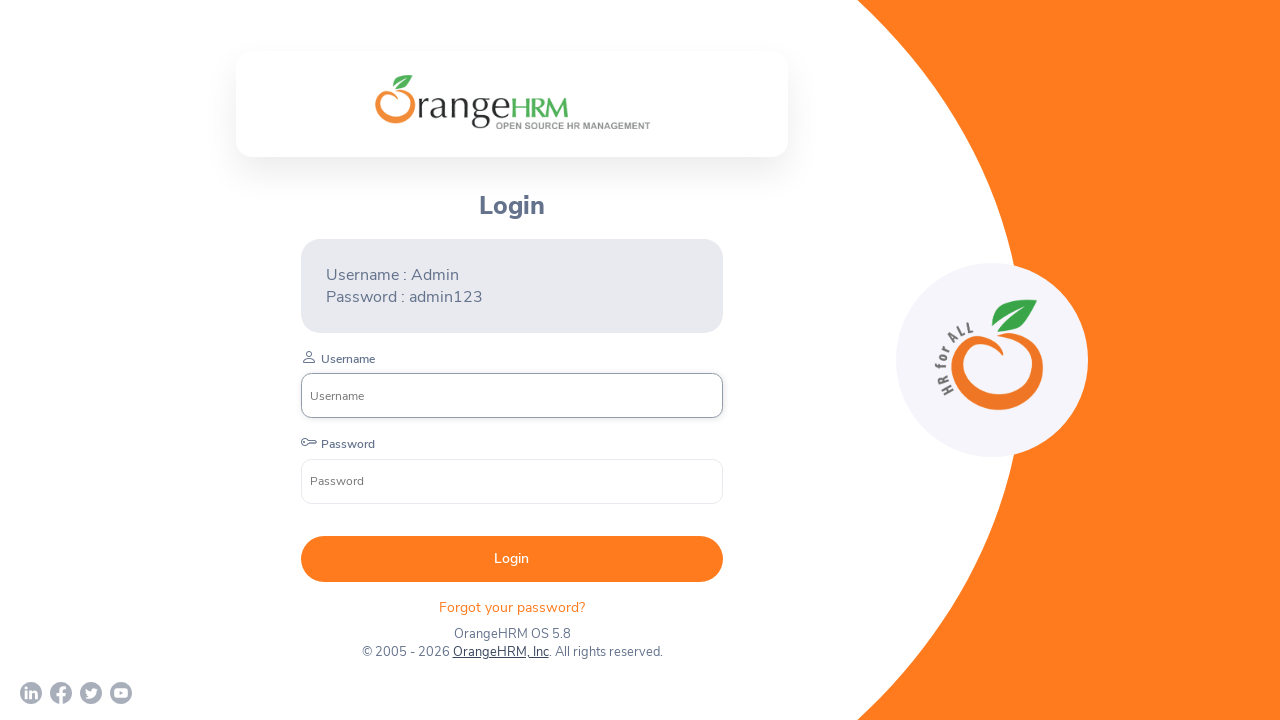

Clicked YouTube icon in footer at (121, 693) on a[href*='youtube']
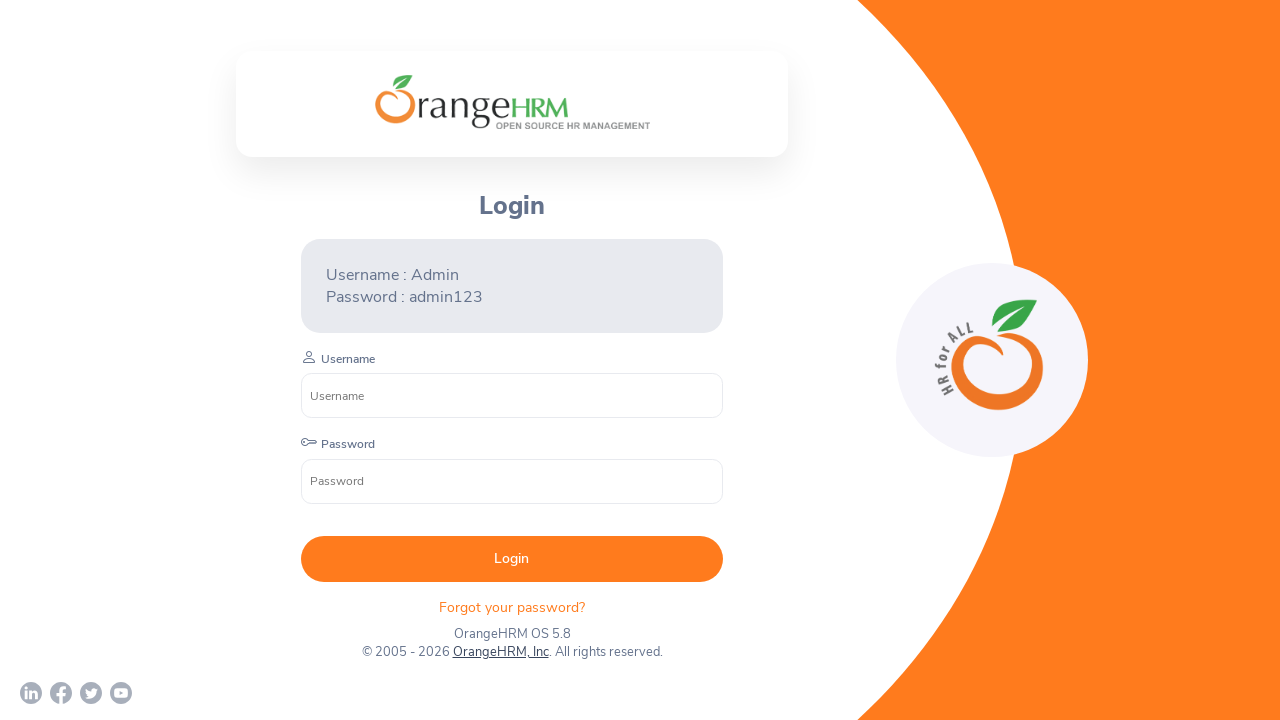

Waited 1000ms for new tab to open
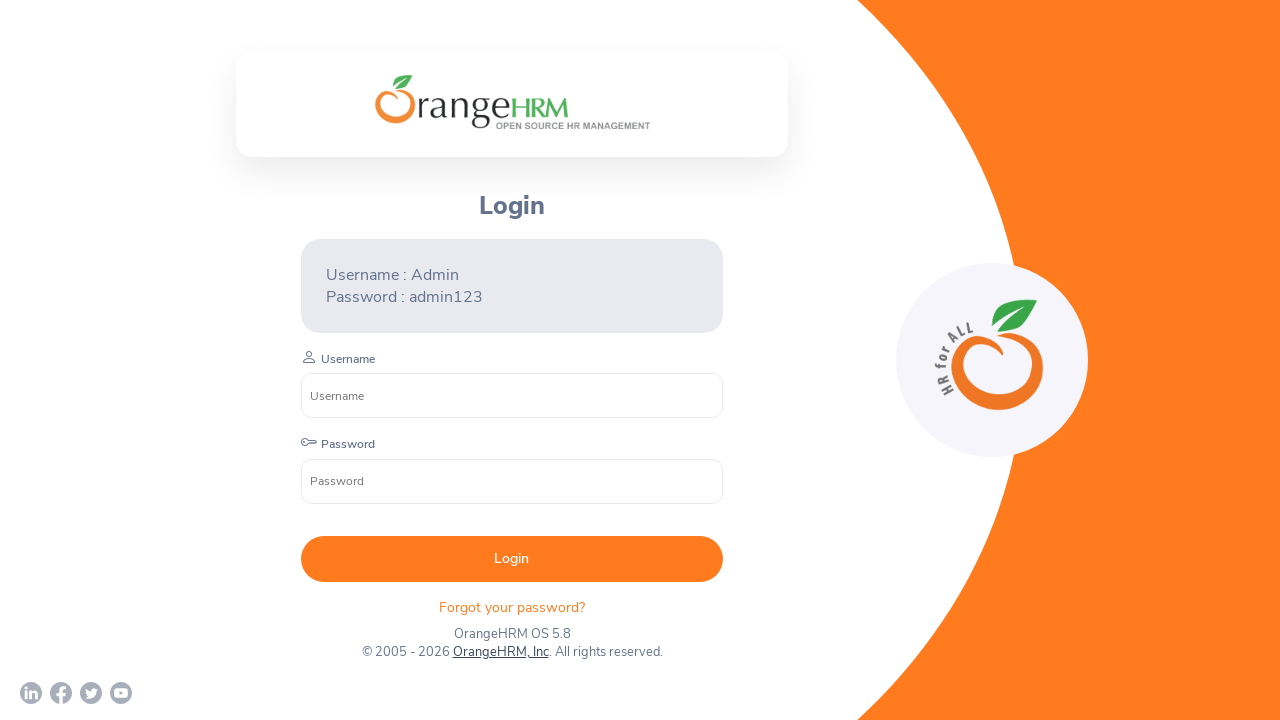

Brought YouTube tab to front
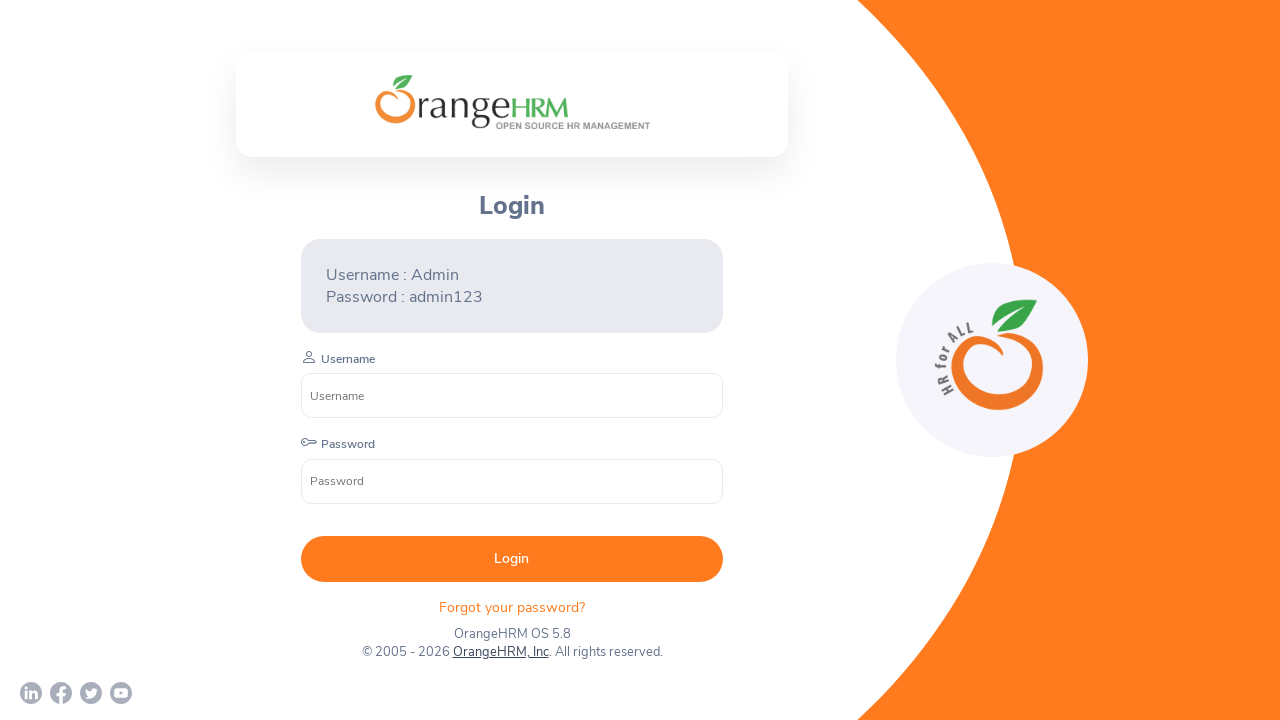

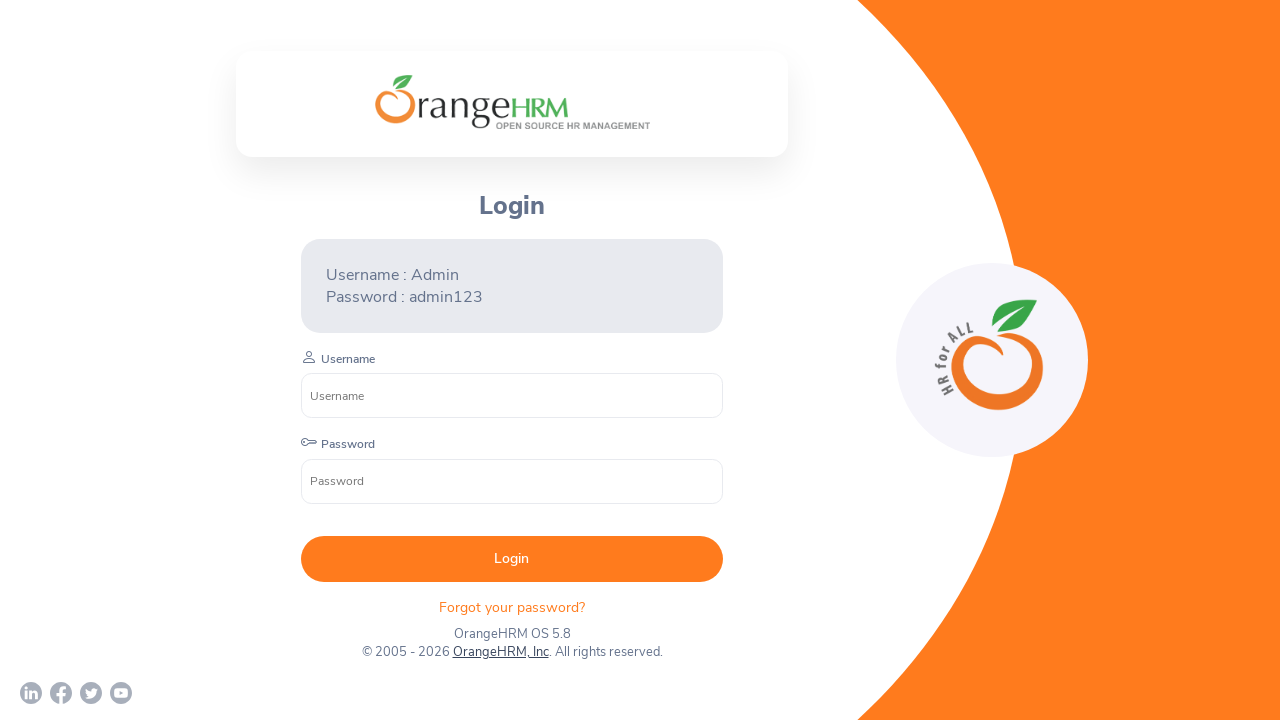